Verifies that the search field is present on the Lazada homepage by checking for an input element with name 'q'

Starting URL: http://www.lazada.vn

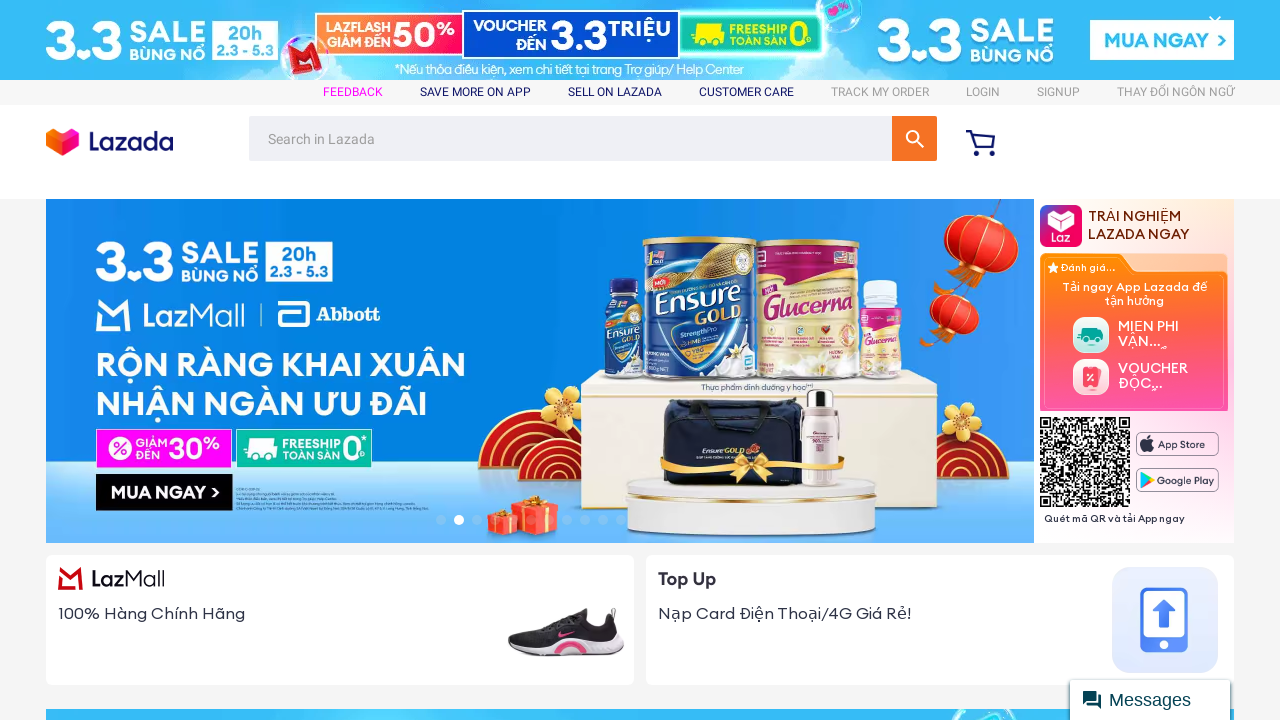

Navigated to Lazada Vietnam homepage
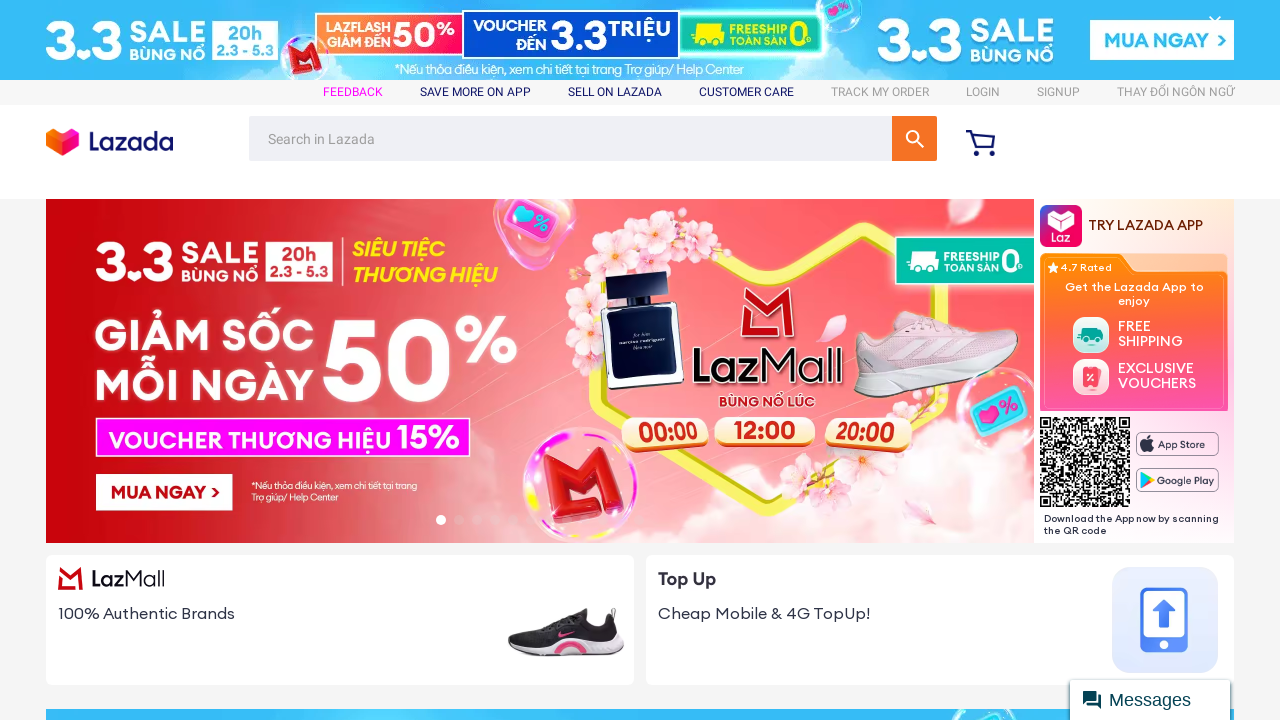

Search field with name 'q' is present on the page
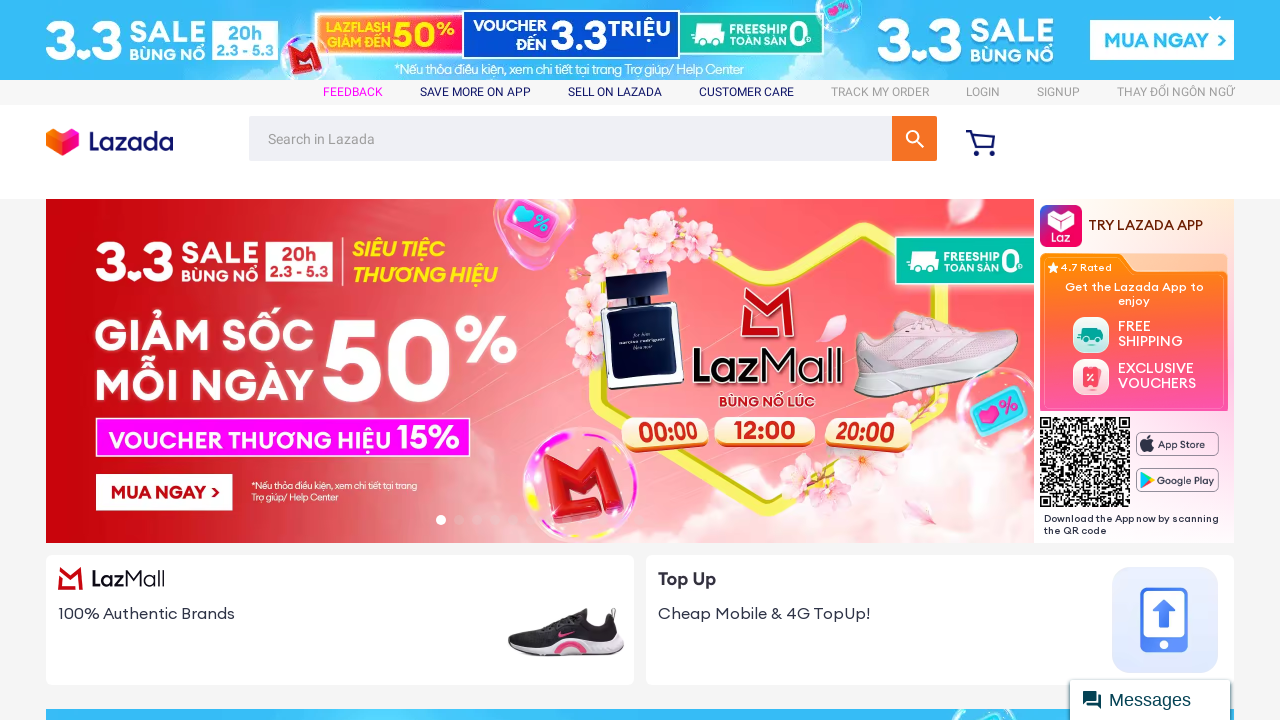

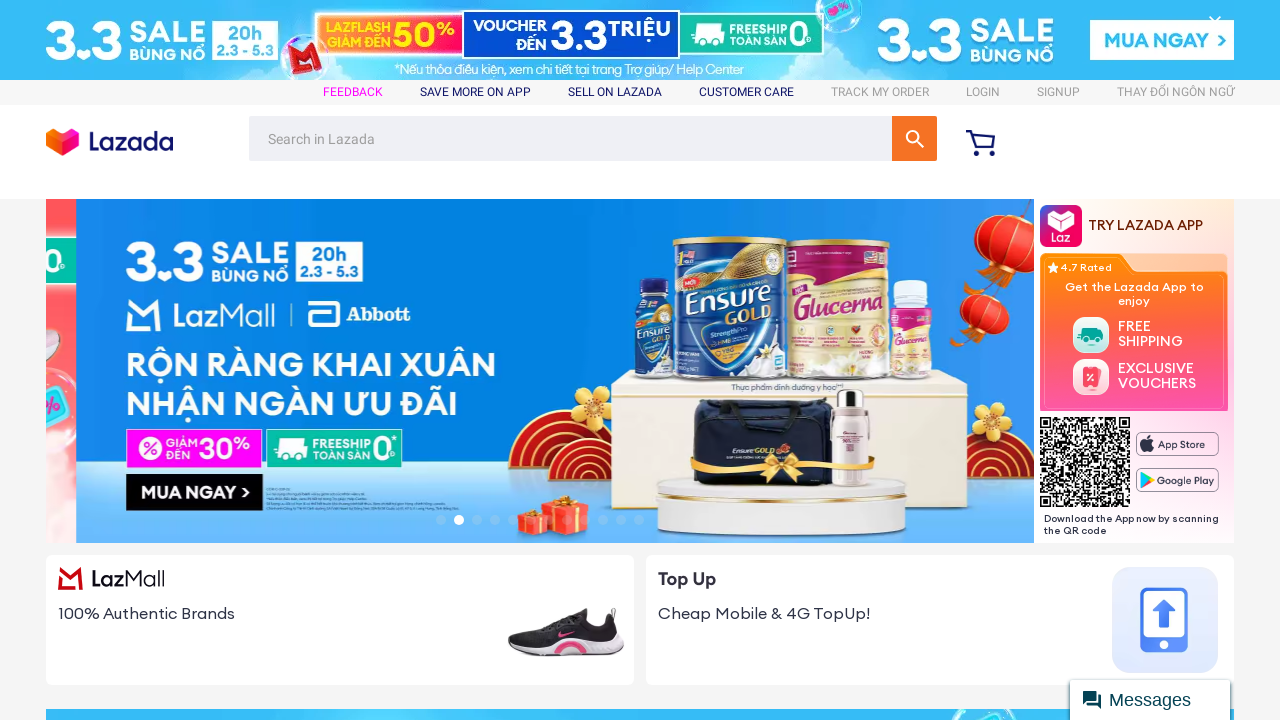